A basic browser navigation test that starts at the Selenium downloads page, navigates to YouTube, and verifies page information is accessible by checking the URL and title.

Starting URL: https://www.selenium.dev/downloads/

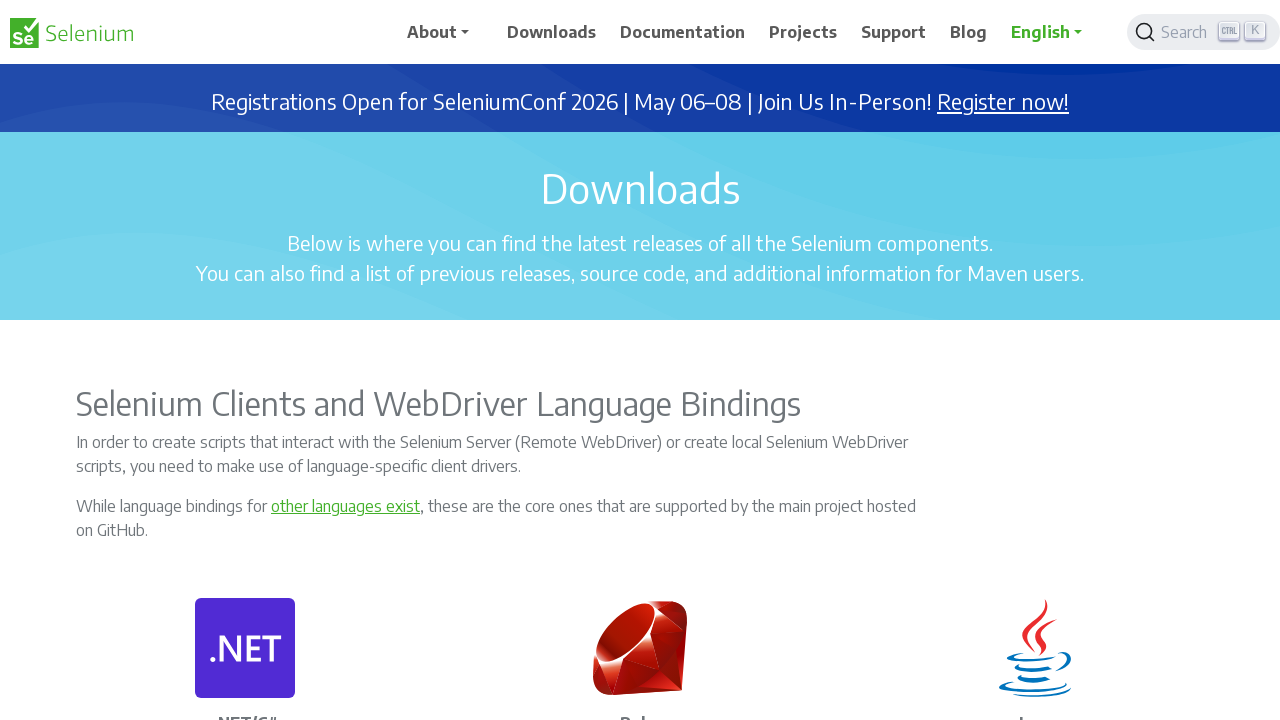

Navigated to YouTube from Selenium downloads page
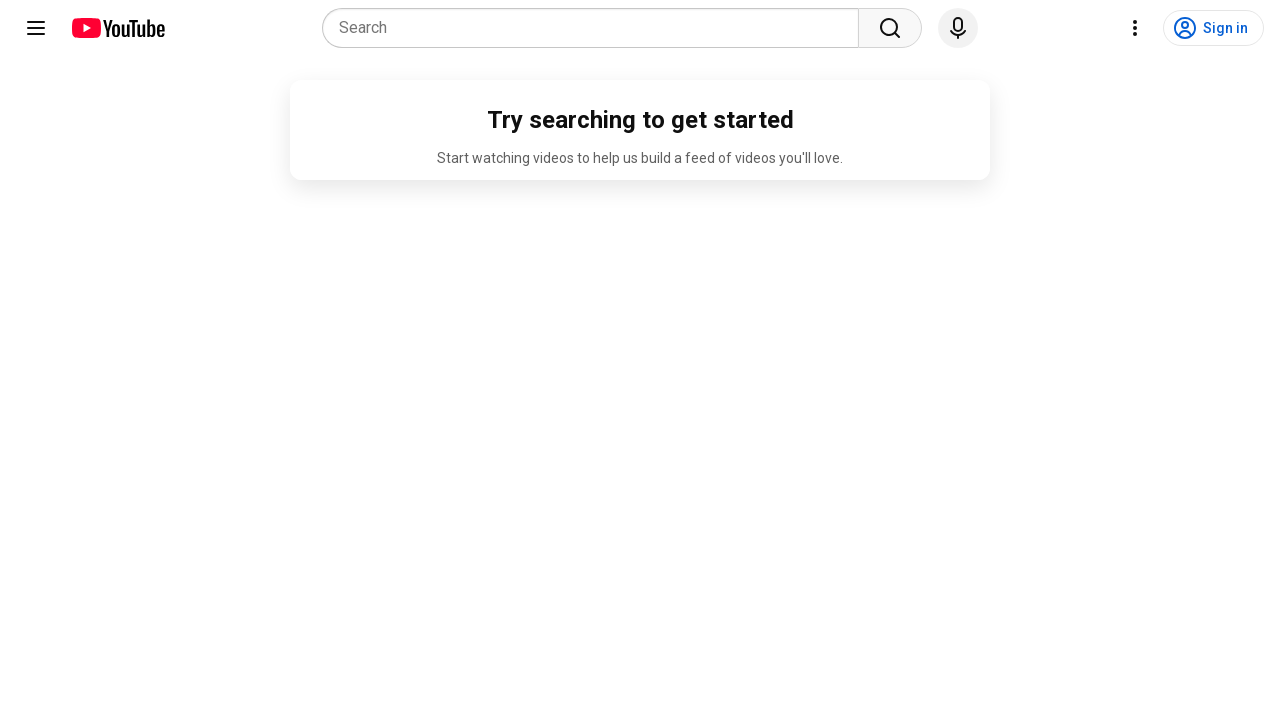

YouTube page DOM content loaded
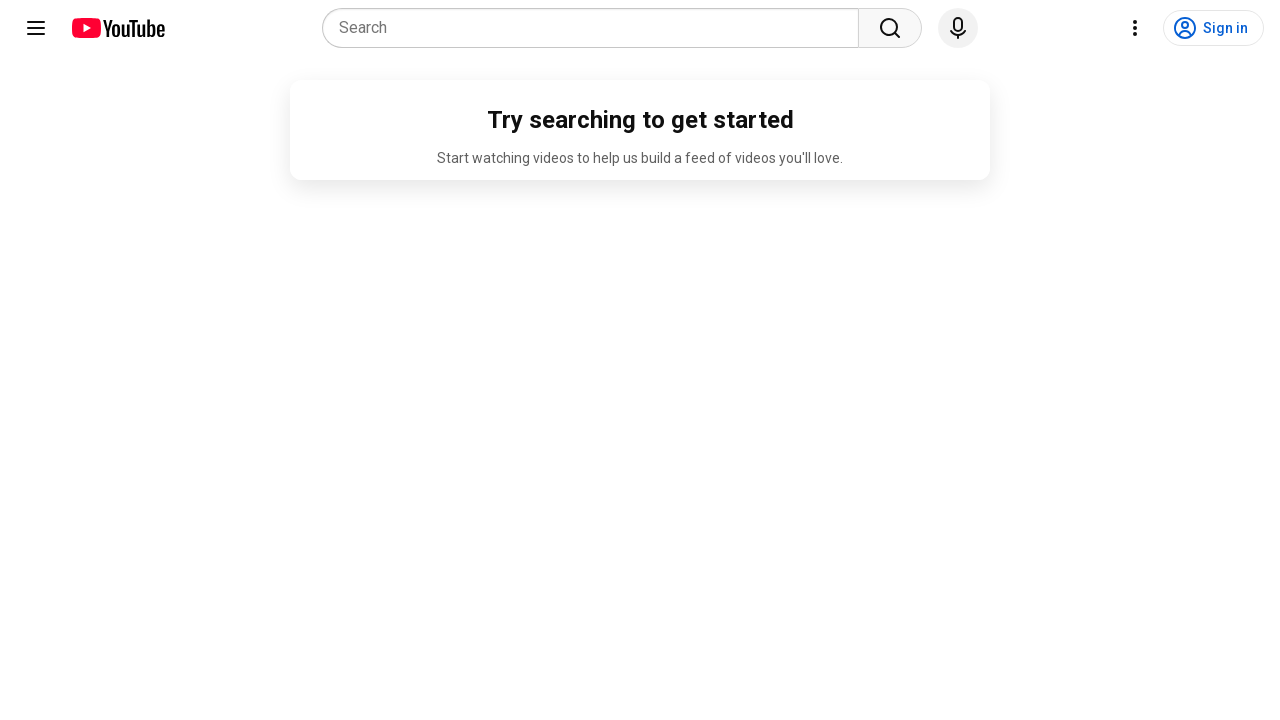

Retrieved current URL: https://www.youtube.com/
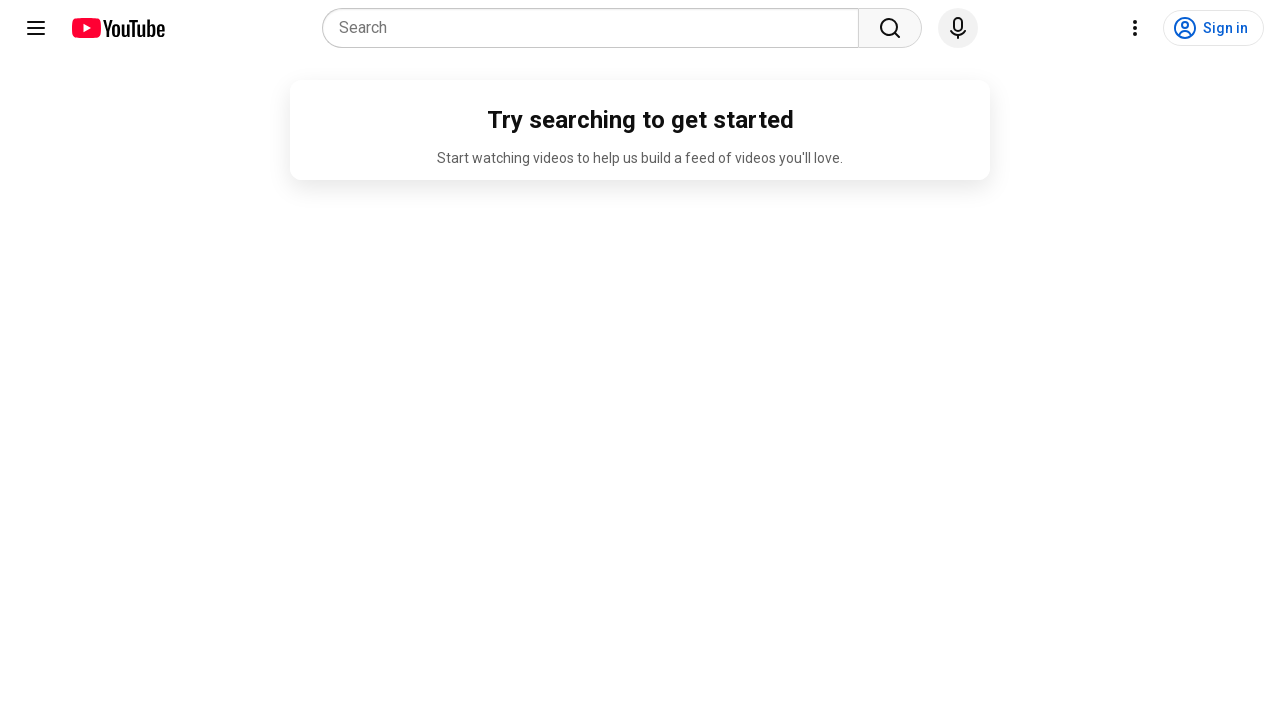

Retrieved page title: YouTube
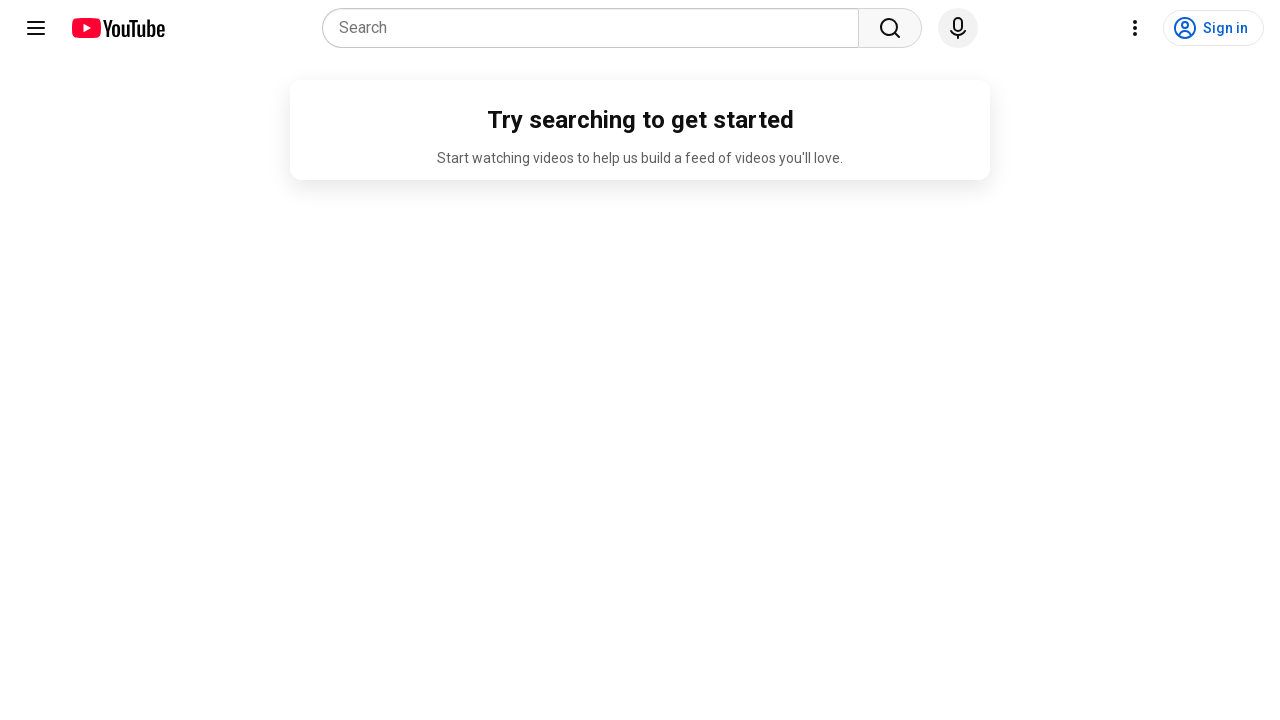

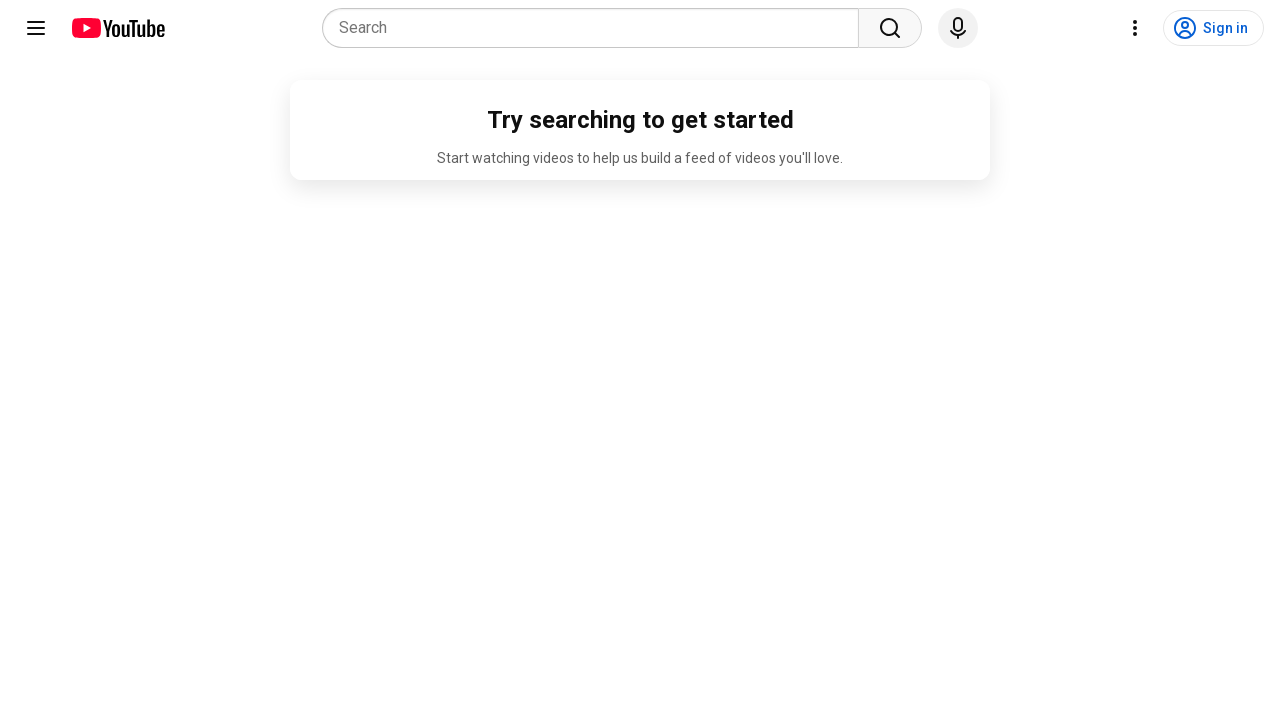